Tests JavaScript confirm dialog by clicking a button that triggers a confirm dialog, dismissing it (clicking Cancel), and verifying the result message shows the cancellation.

Starting URL: https://the-internet.herokuapp.com/javascript_alerts

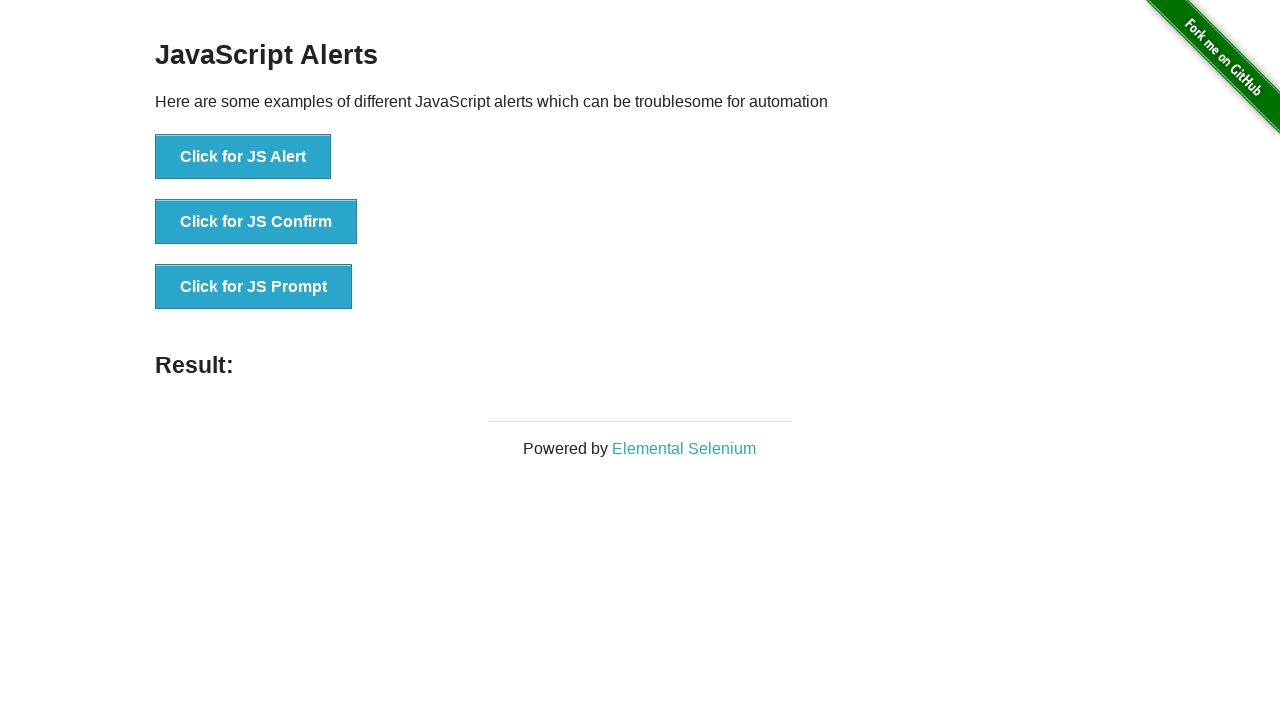

Set up dialog handler to dismiss confirm dialog by clicking Cancel
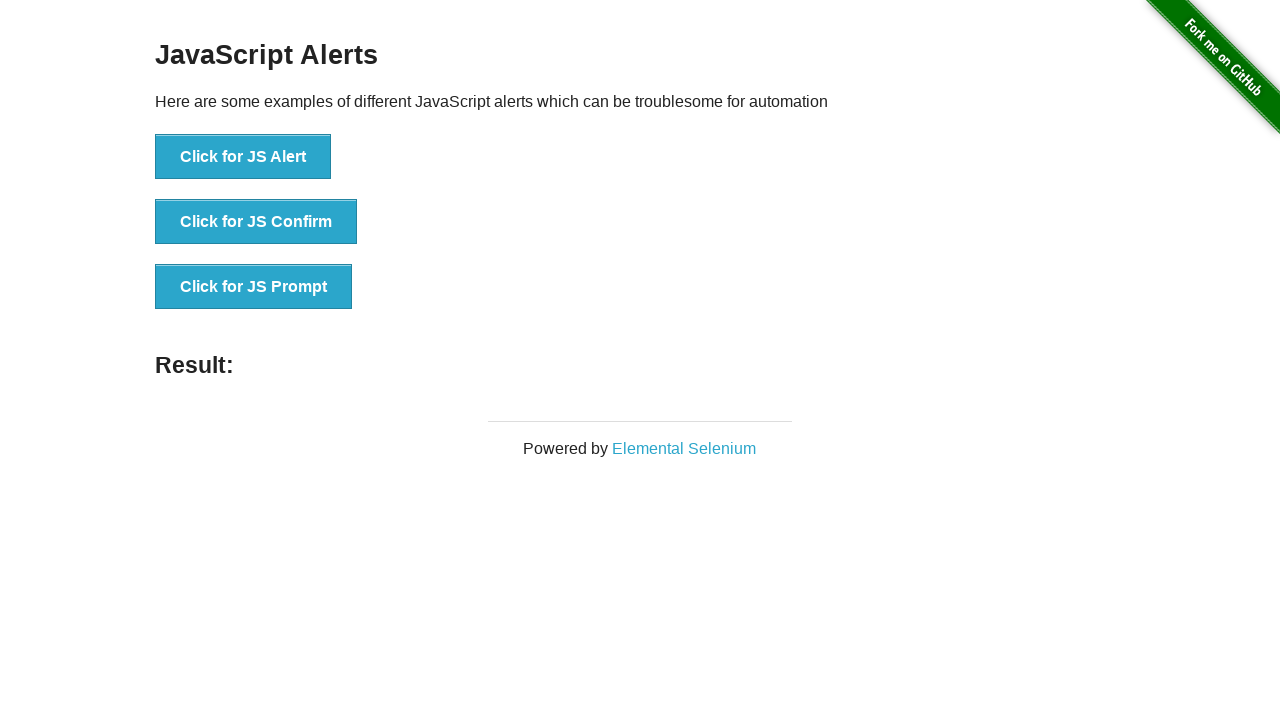

Clicked button to trigger JavaScript confirm dialog at (256, 222) on xpath=//*[text()='Click for JS Confirm']
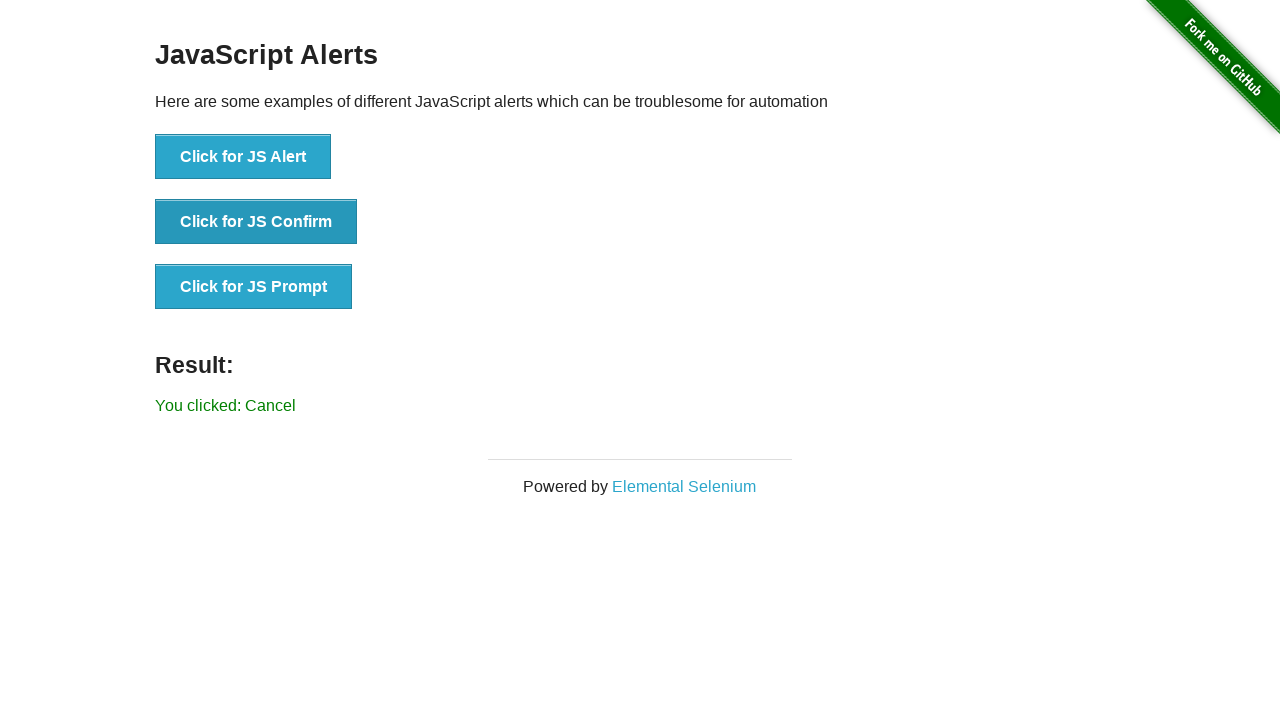

Verified result message displays 'You clicked: Cancel' confirming dialog was dismissed
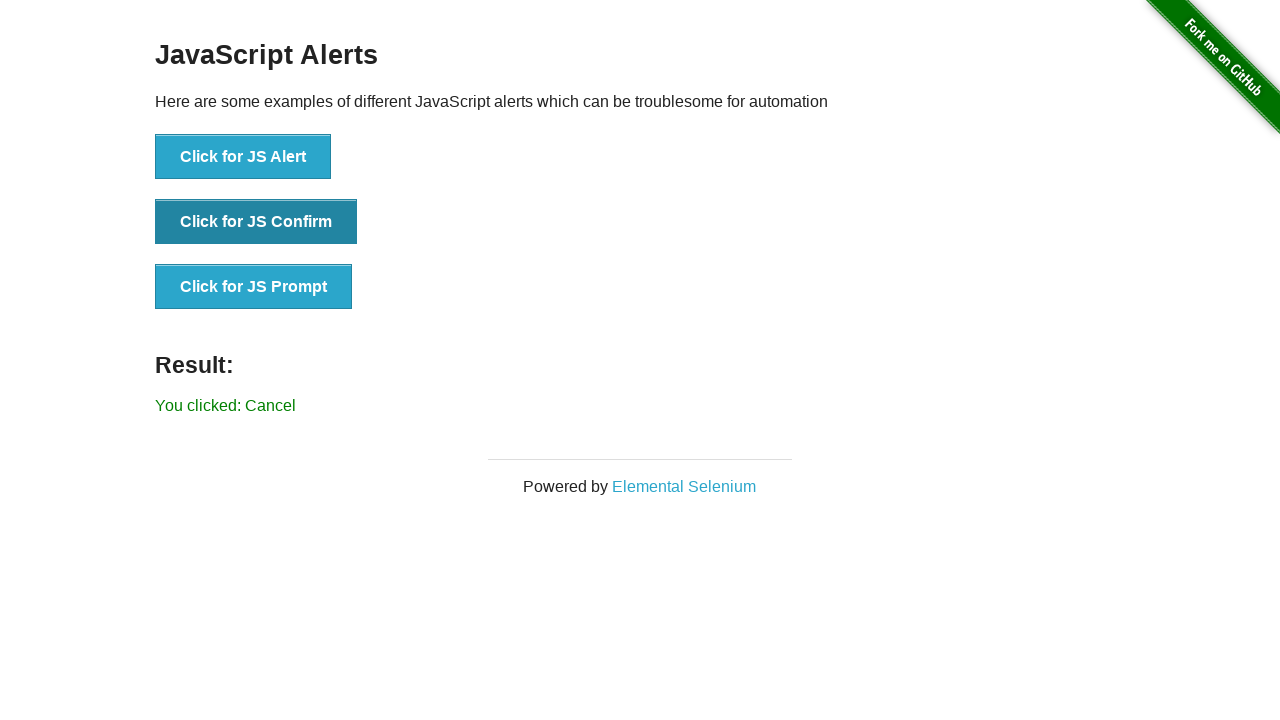

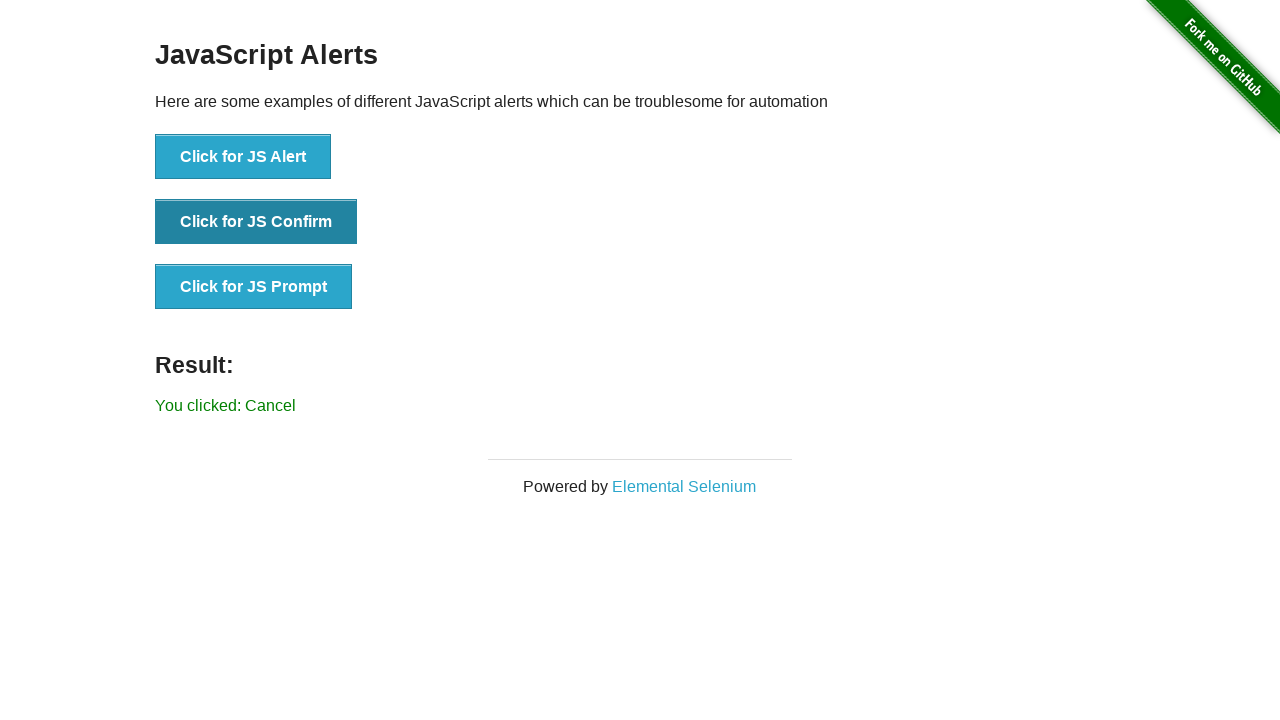